Tests hover functionality by hovering over an avatar image and verifying that additional user information (caption) becomes visible.

Starting URL: http://the-internet.herokuapp.com/hovers

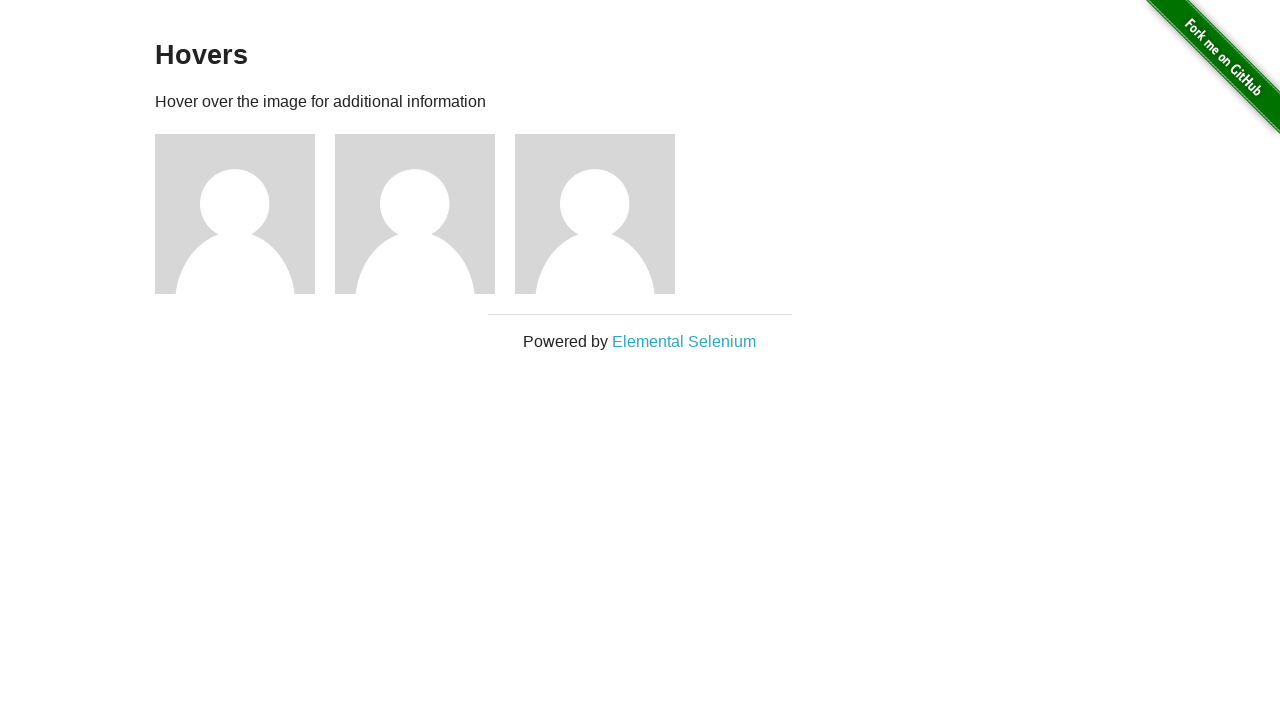

Navigated to hover test page
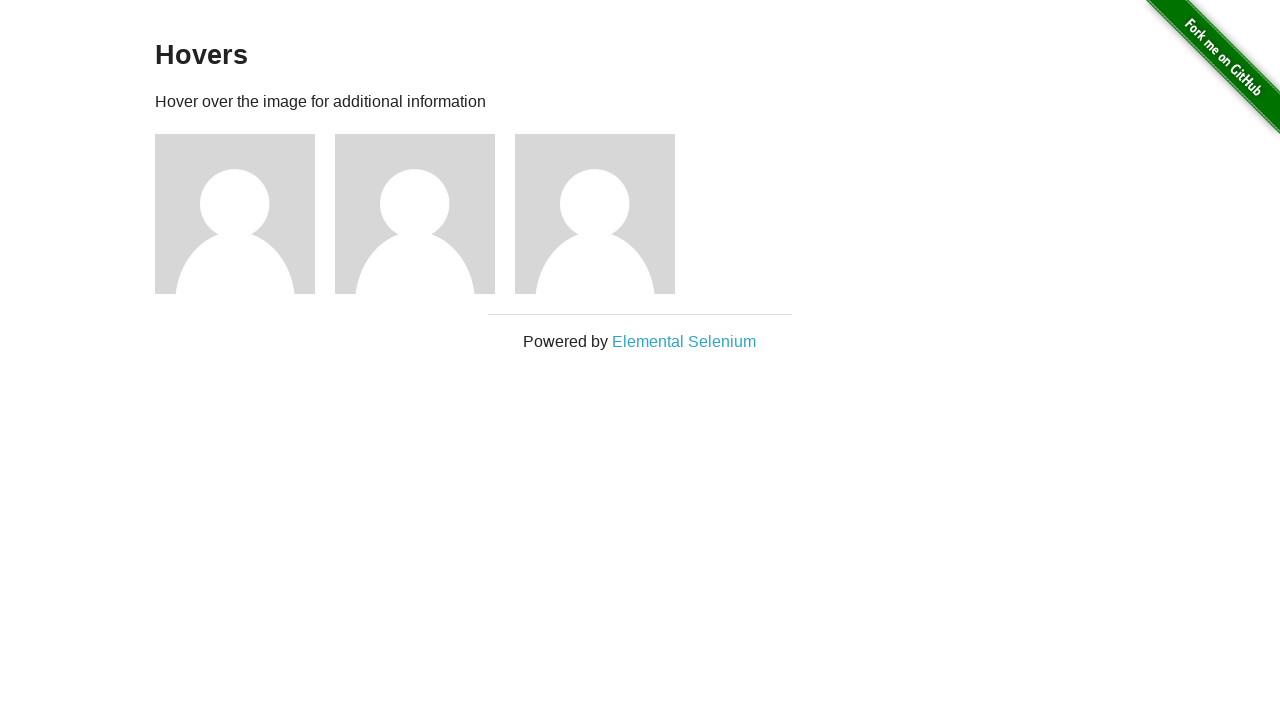

Located first avatar figure element
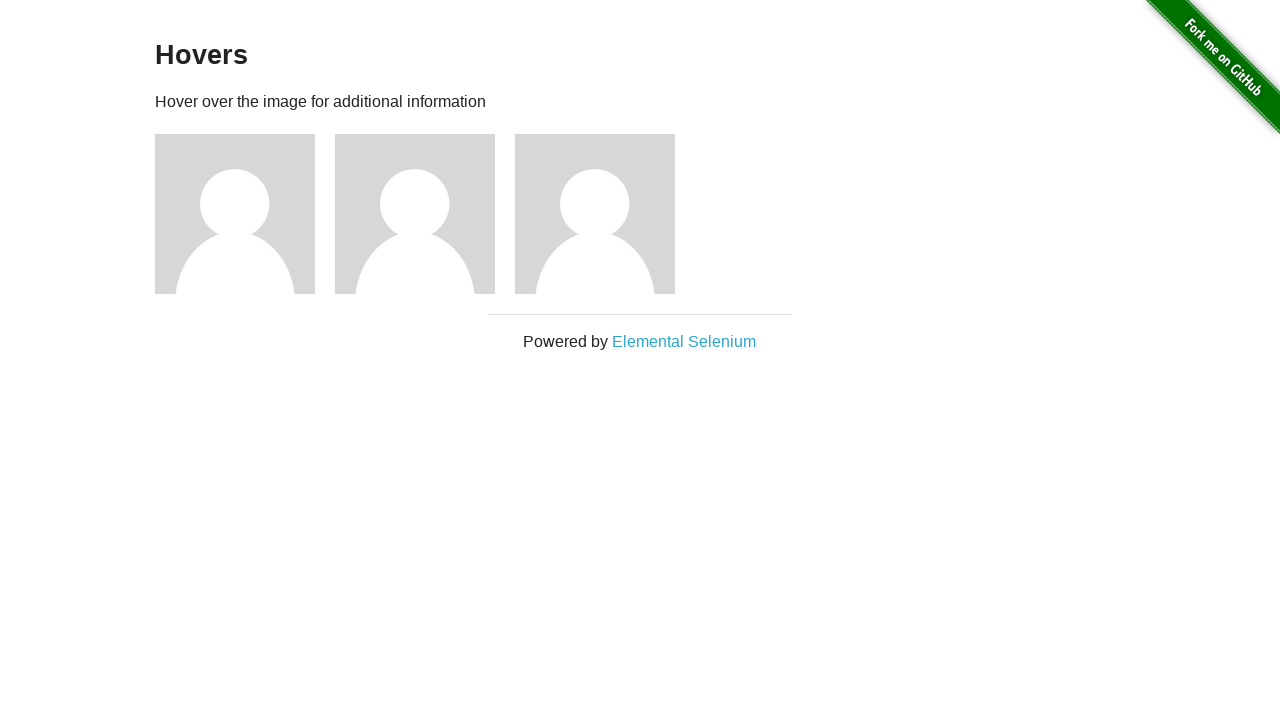

Hovered over avatar image at (245, 214) on .figure >> nth=0
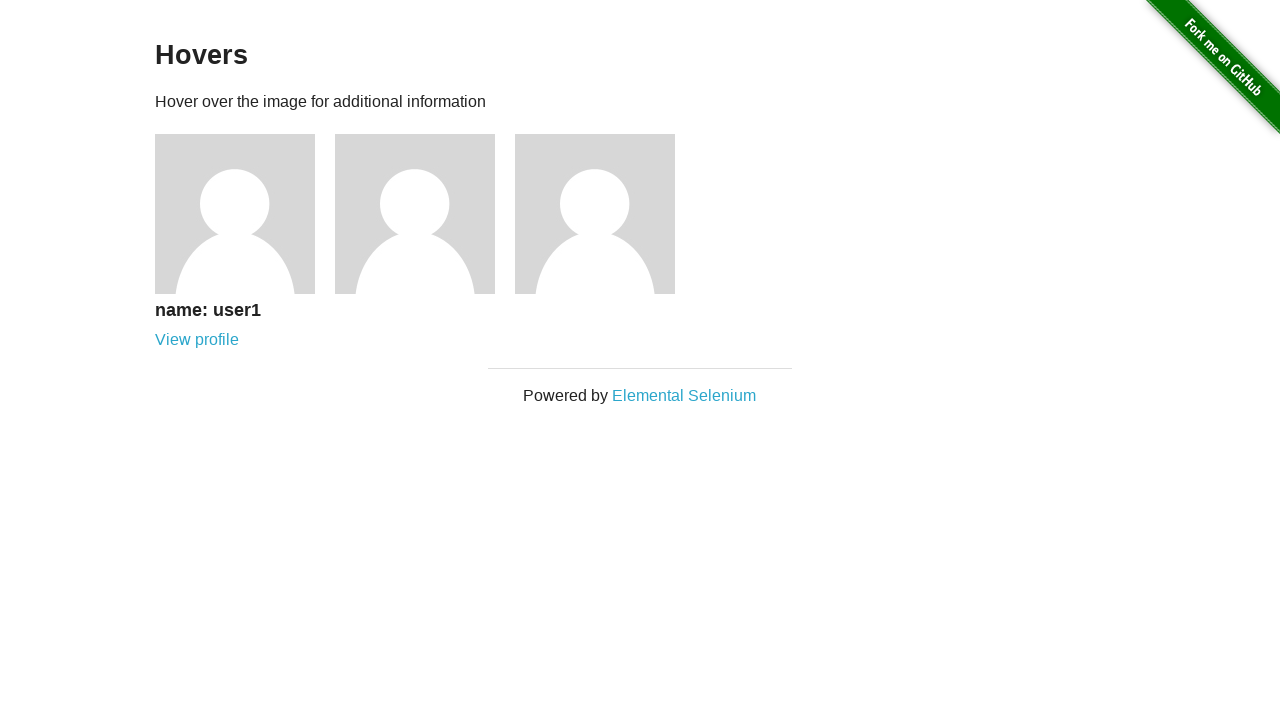

Waited for caption to appear
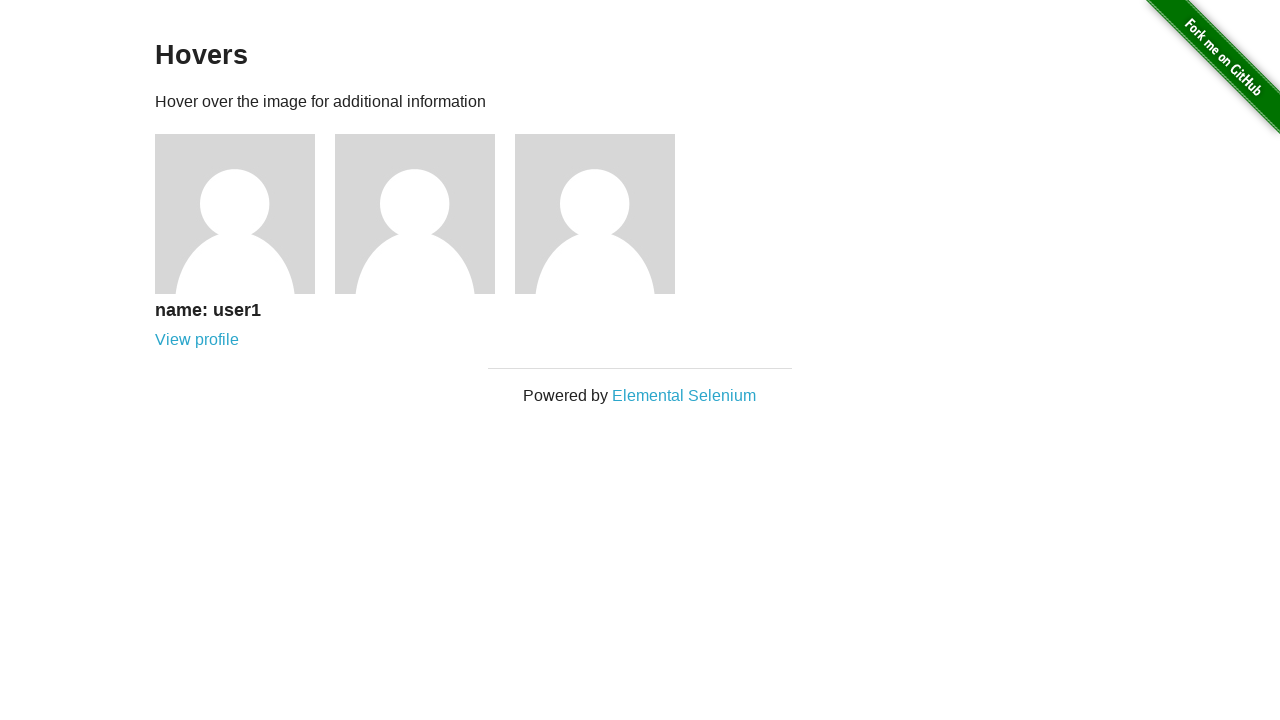

Located caption element
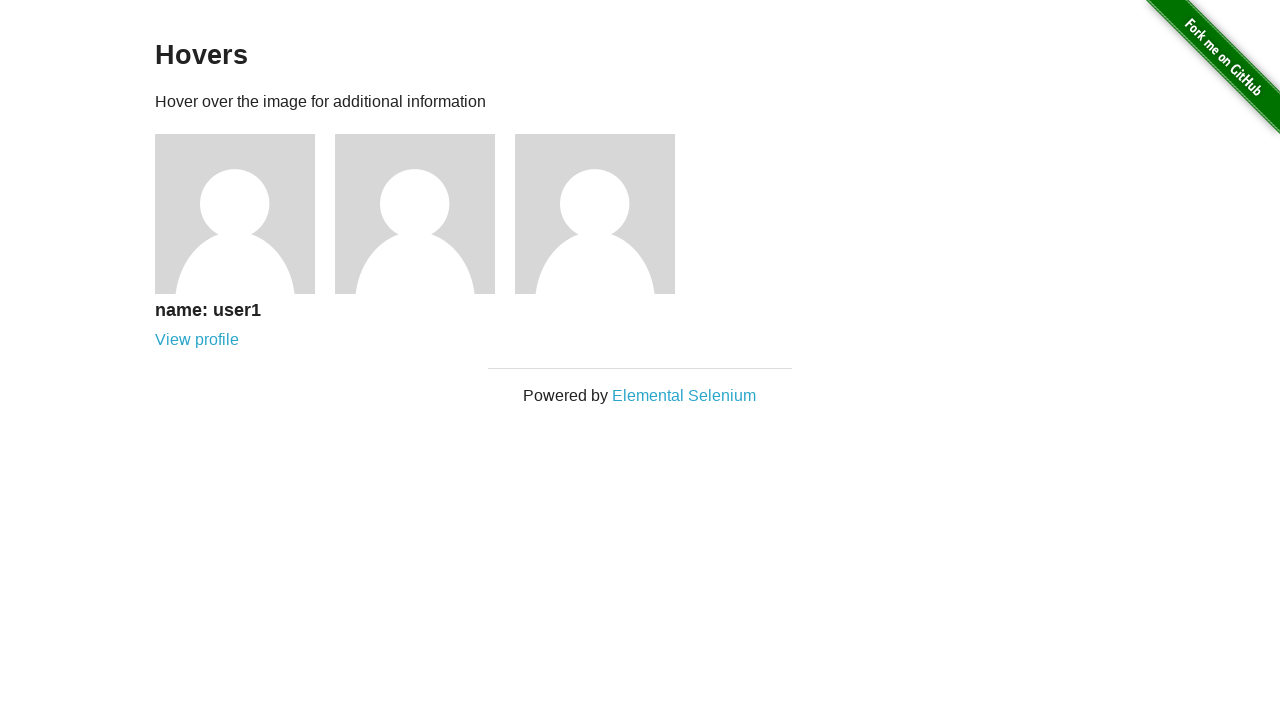

Verified that caption is visible after hovering
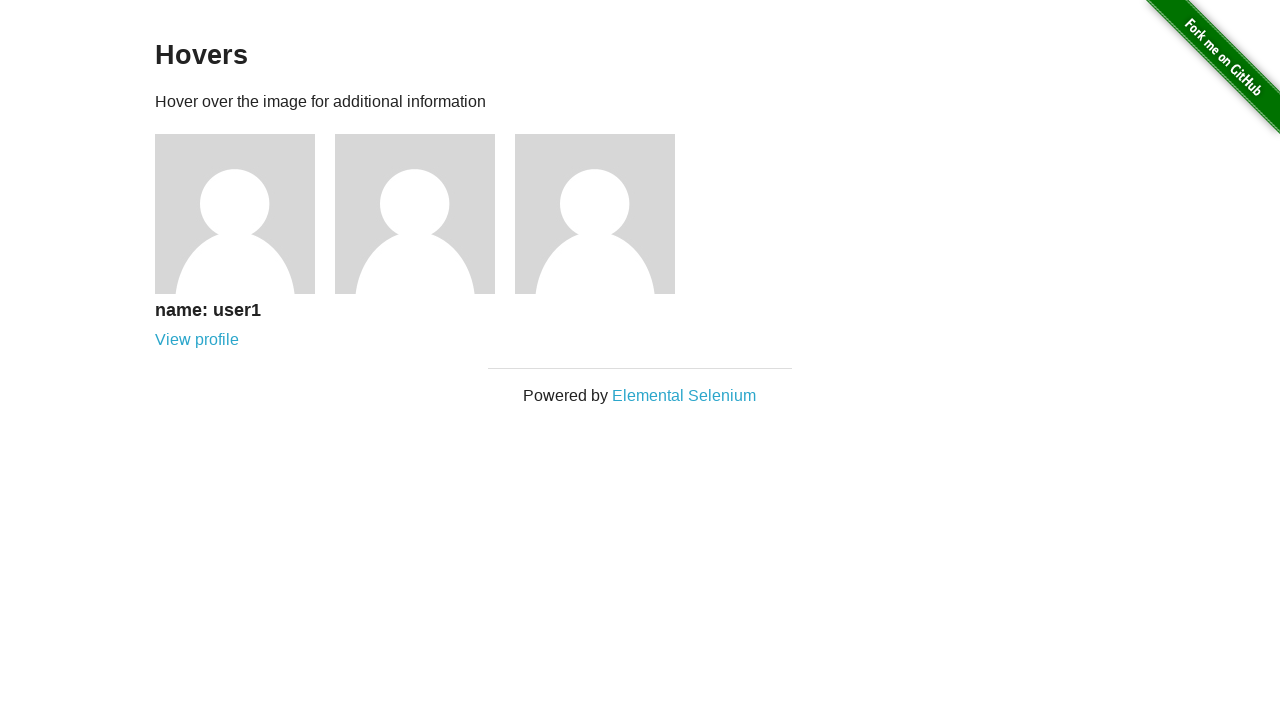

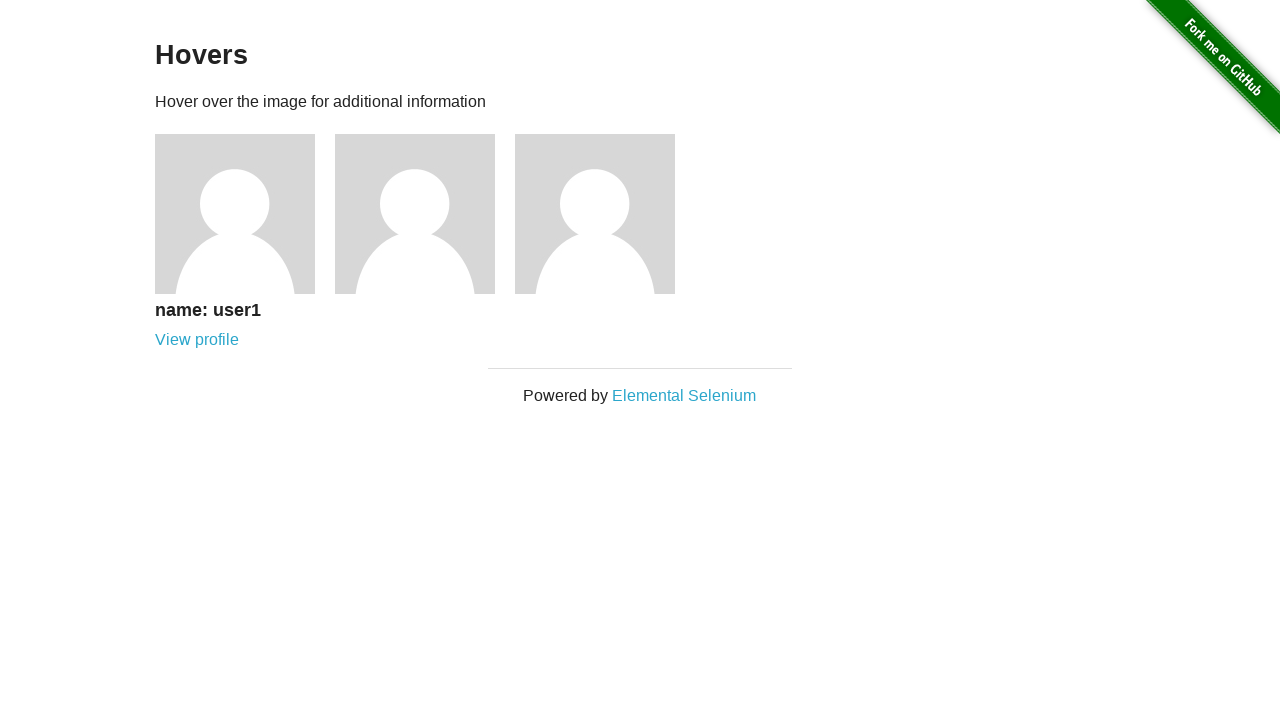